Tests dynamic content loading by clicking a Start button and waiting for hidden text to appear

Starting URL: http://the-internet.herokuapp.com/dynamic_loading/1

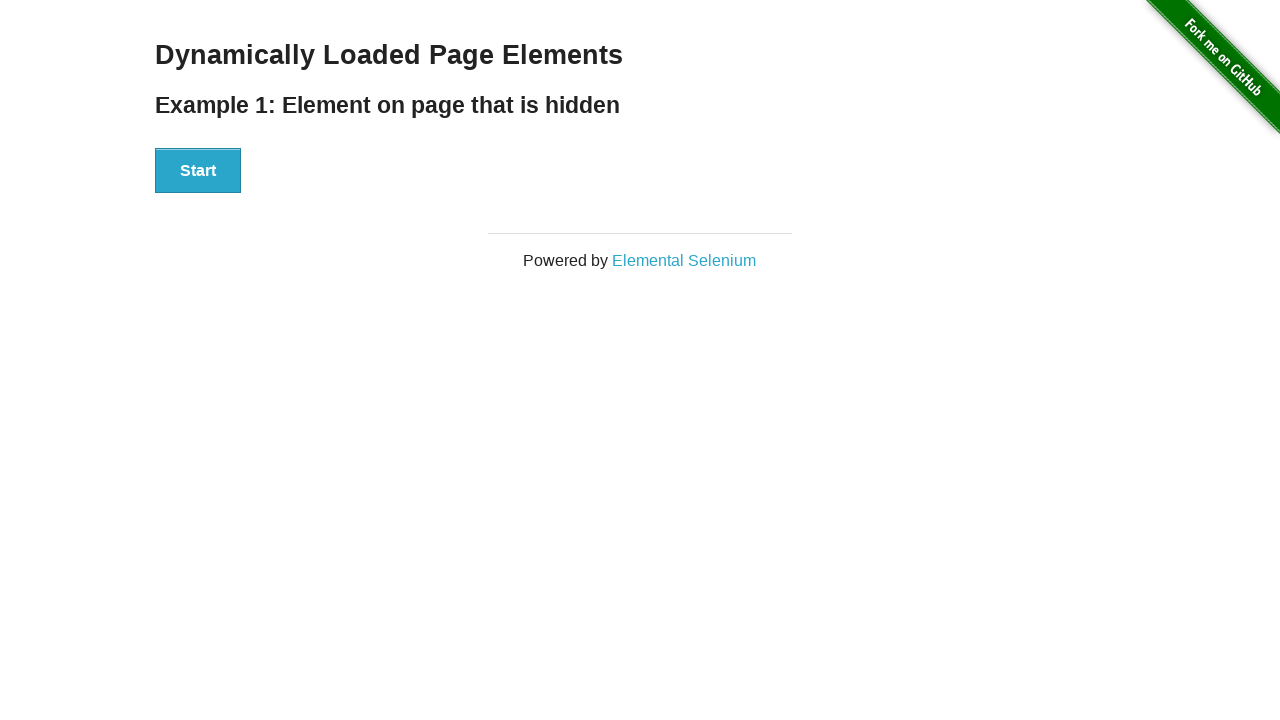

Clicked Start button to trigger dynamic content loading at (198, 171) on xpath=//button[text()='Start']
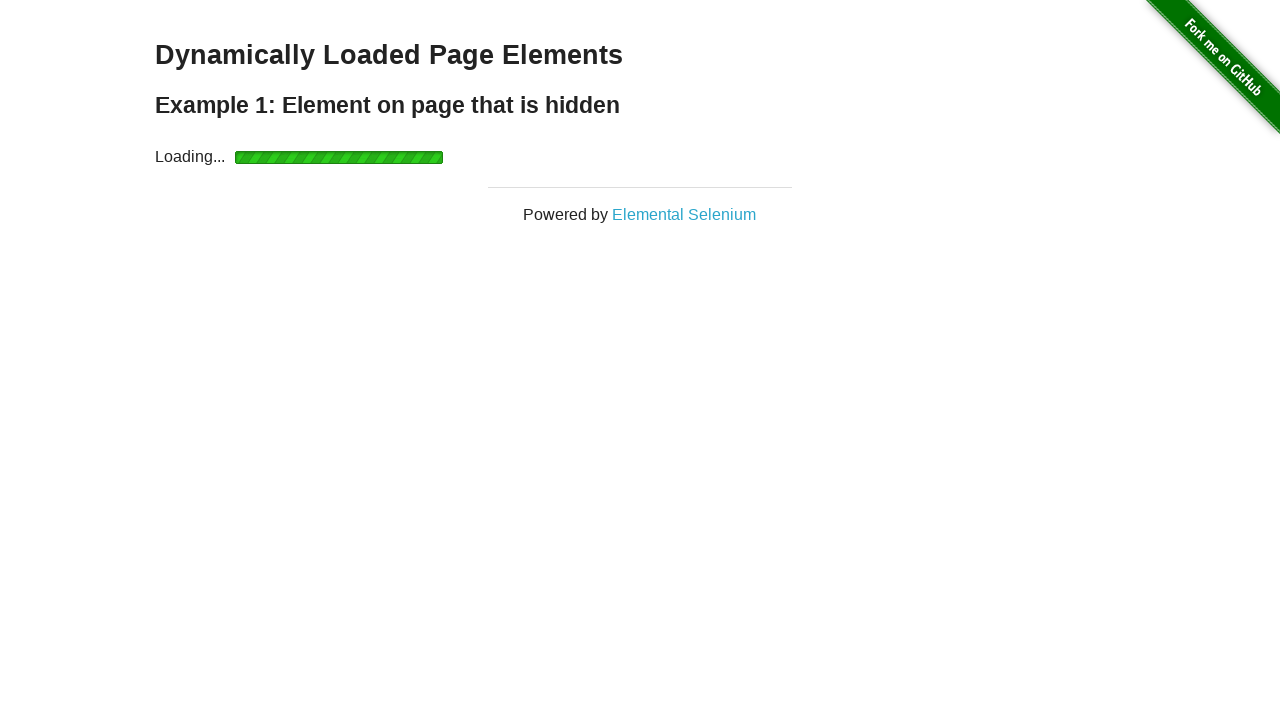

Waited for dynamically loaded text to become visible
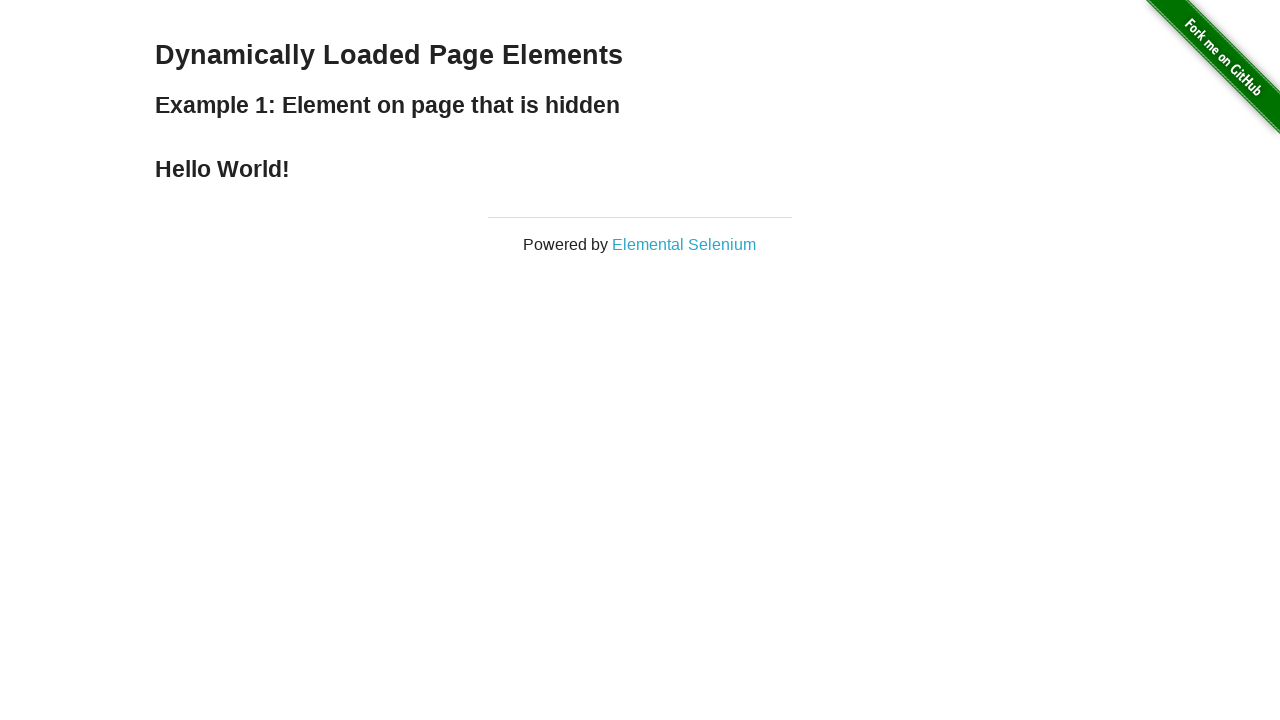

Located the dynamically loaded text element
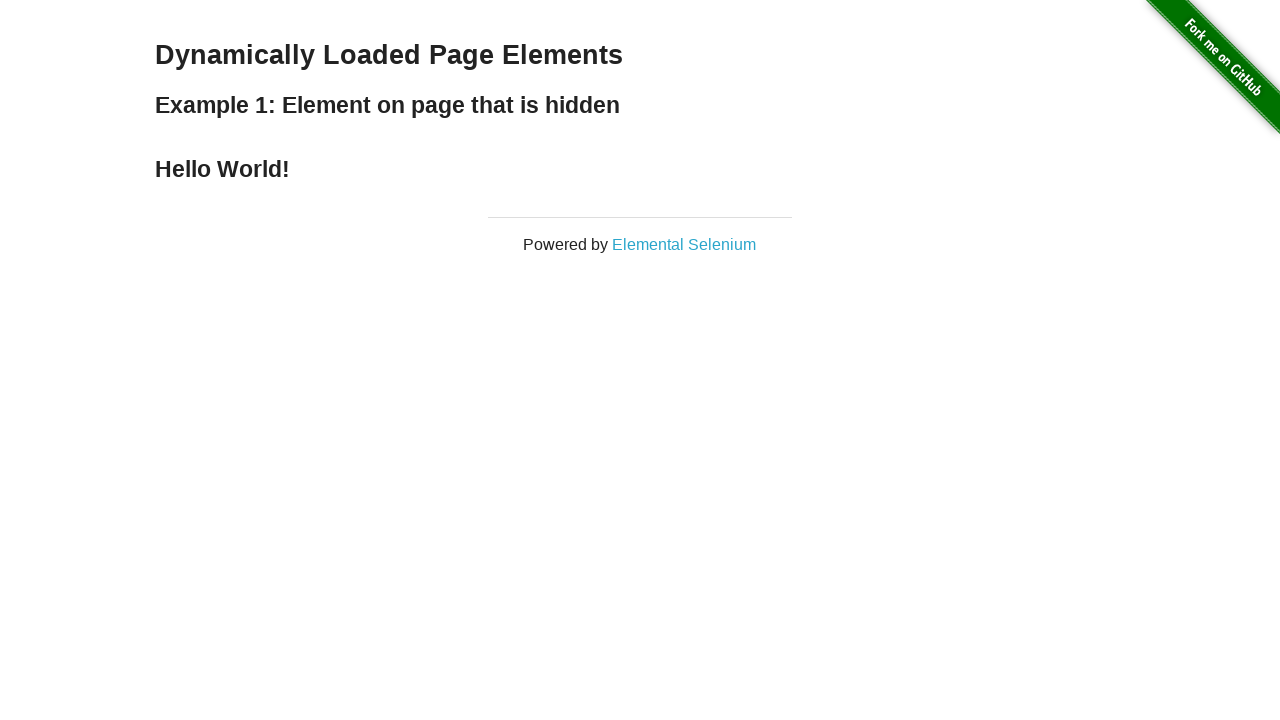

Retrieved text content: Hello World!
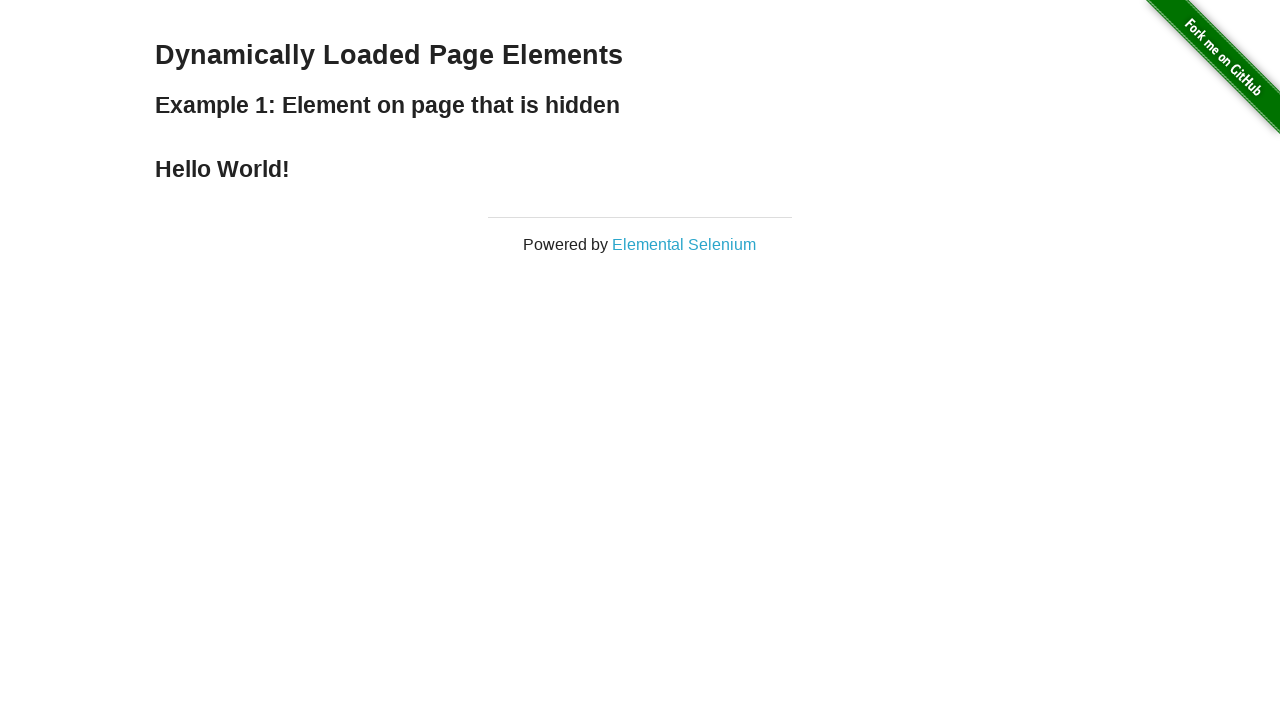

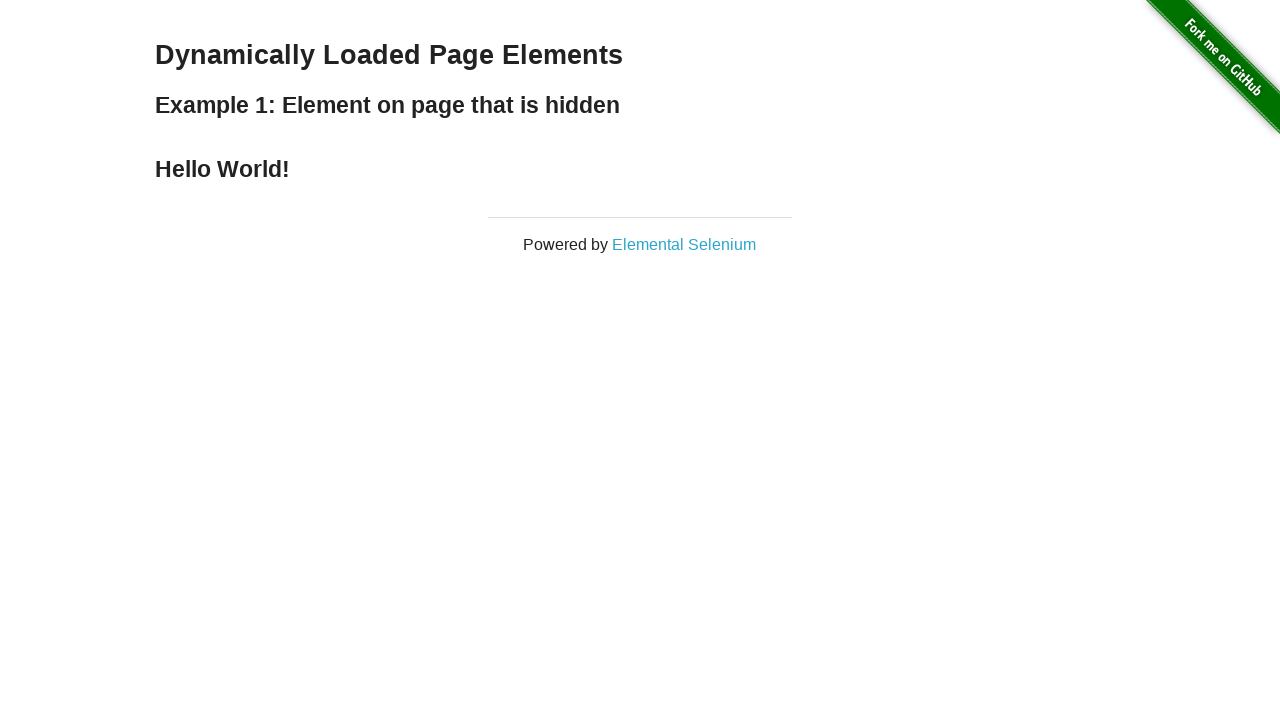